Tests clicking a button with a specific class attribute on a UI testing playground, then handles the resulting alert dialog by accepting it.

Starting URL: http://uitestingplayground.com/classattr

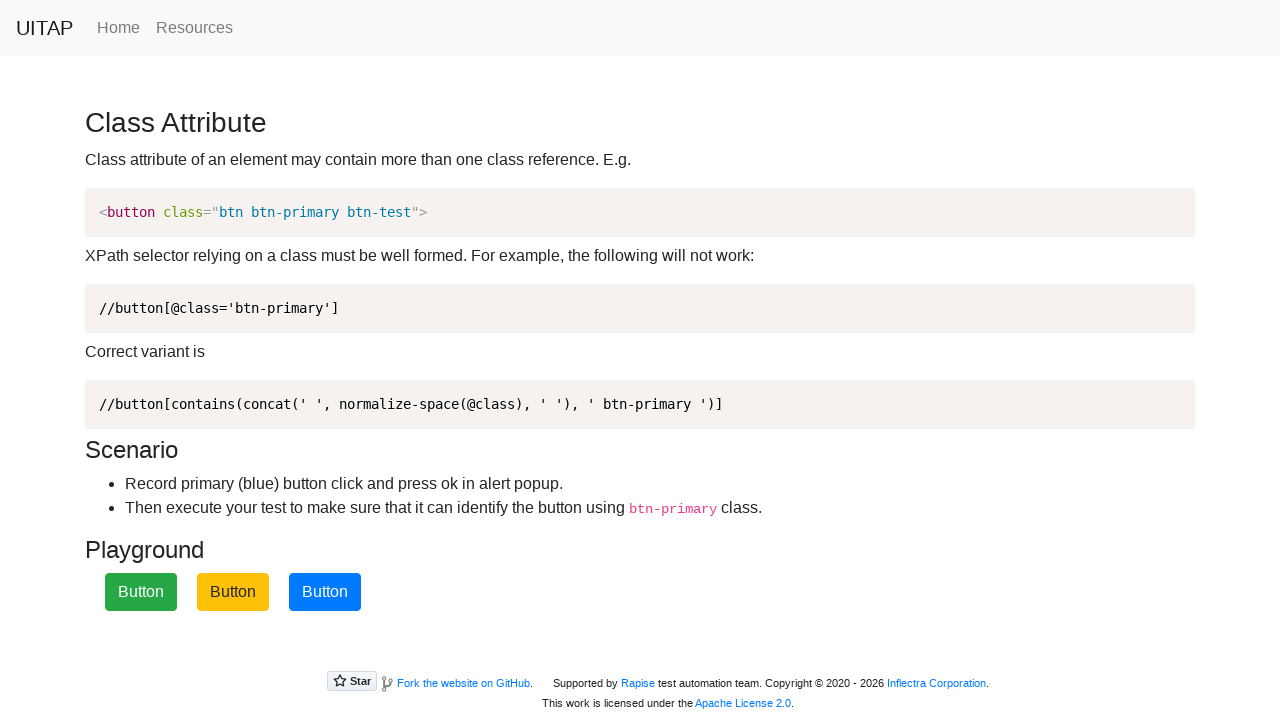

Located primary button with class 'btn-primary'
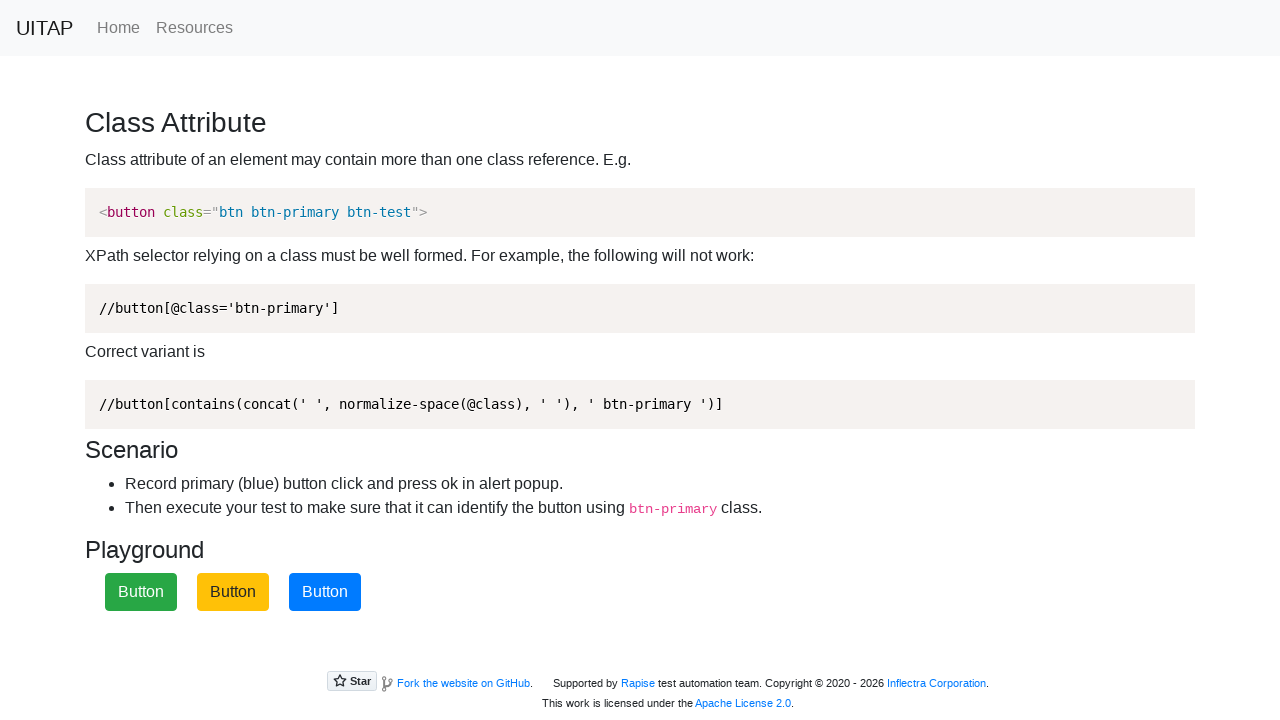

Scrolled button into view if needed
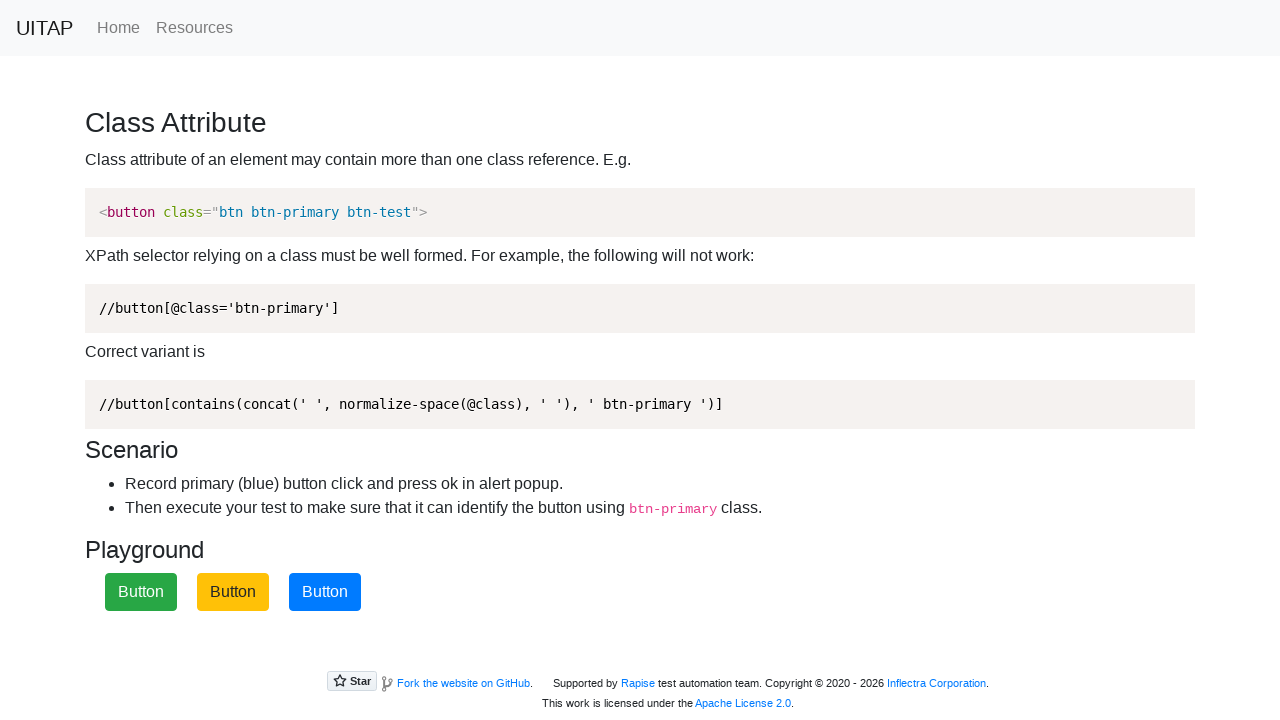

Clicked the primary button at (325, 592) on button.btn-primary
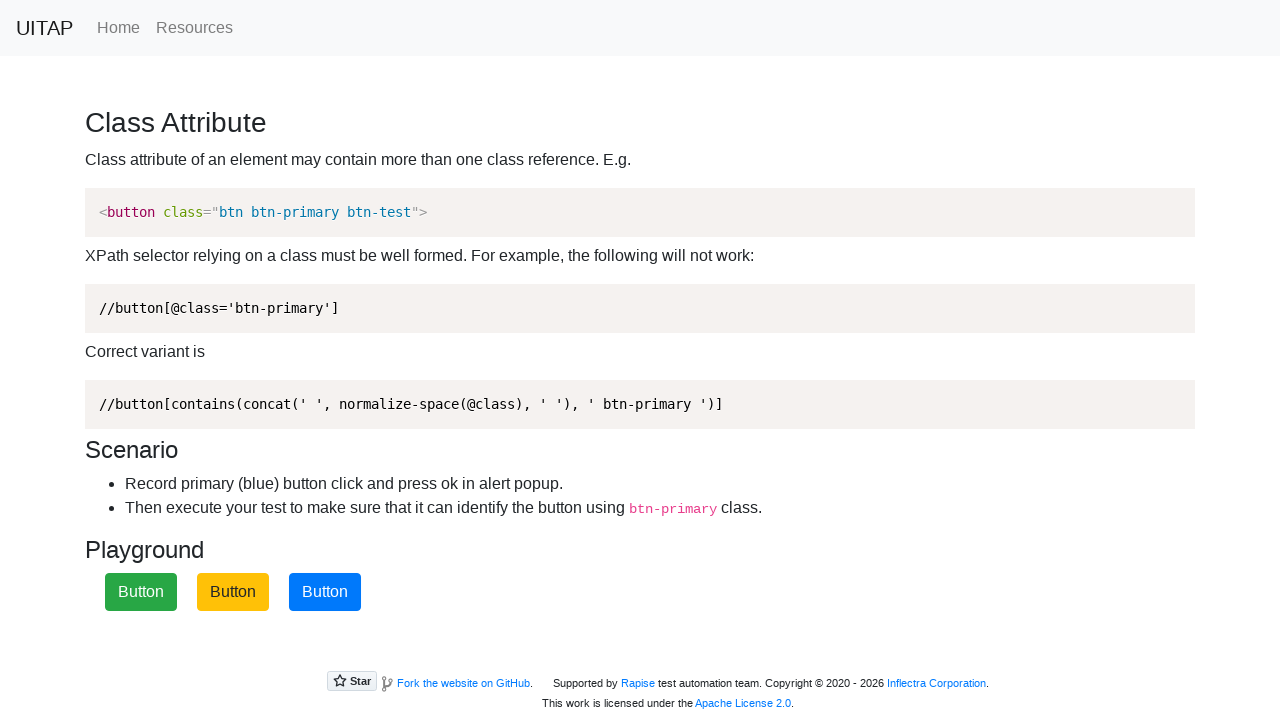

Set up dialog handler to accept alerts
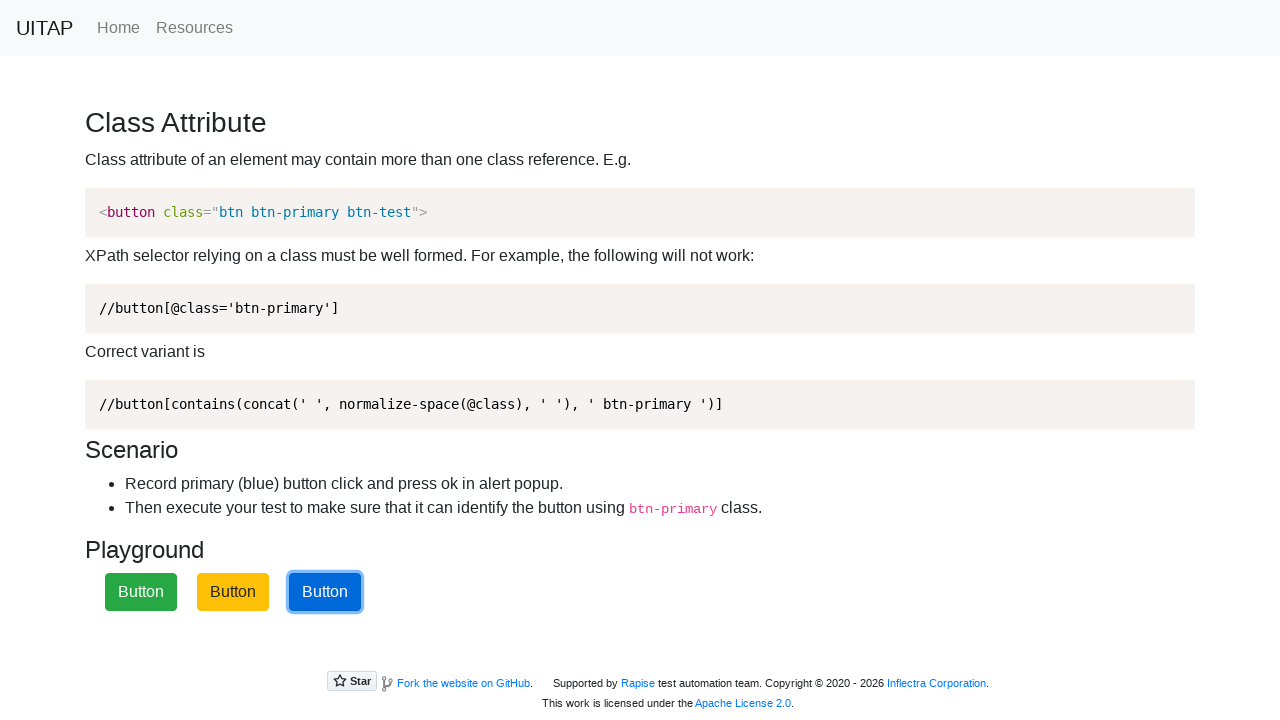

Waited 1 second for UI updates after alert acceptance
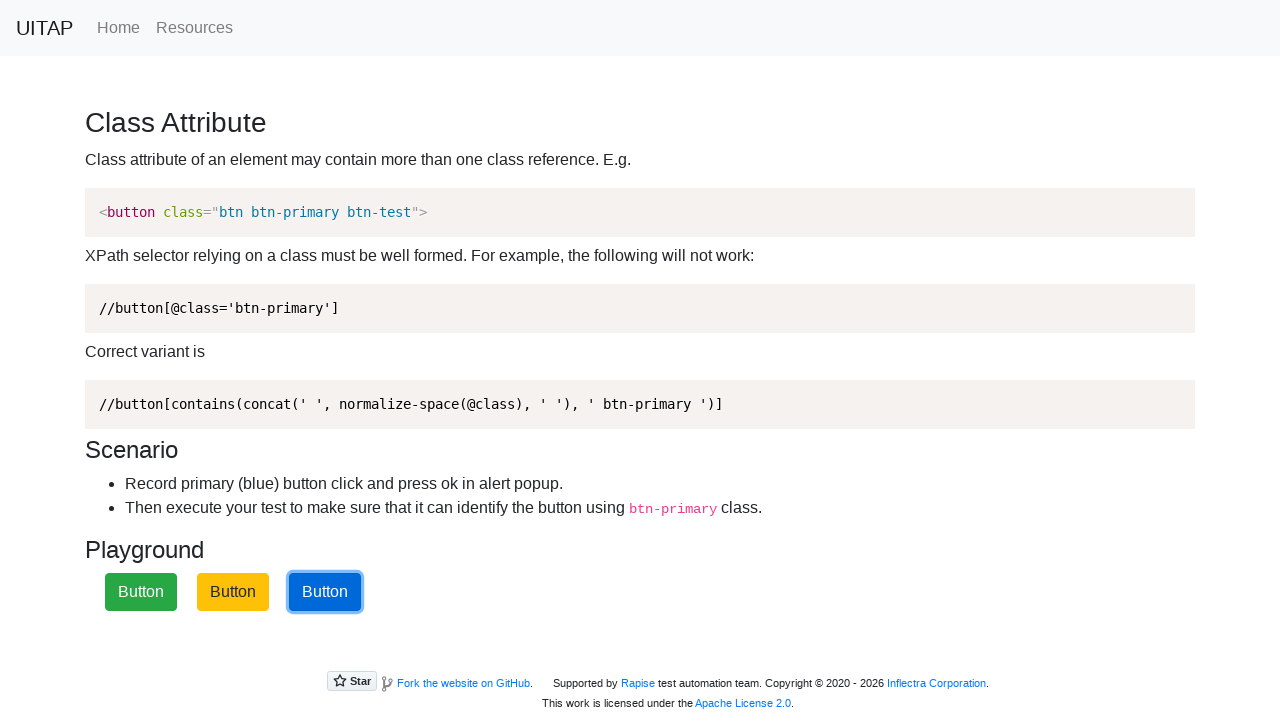

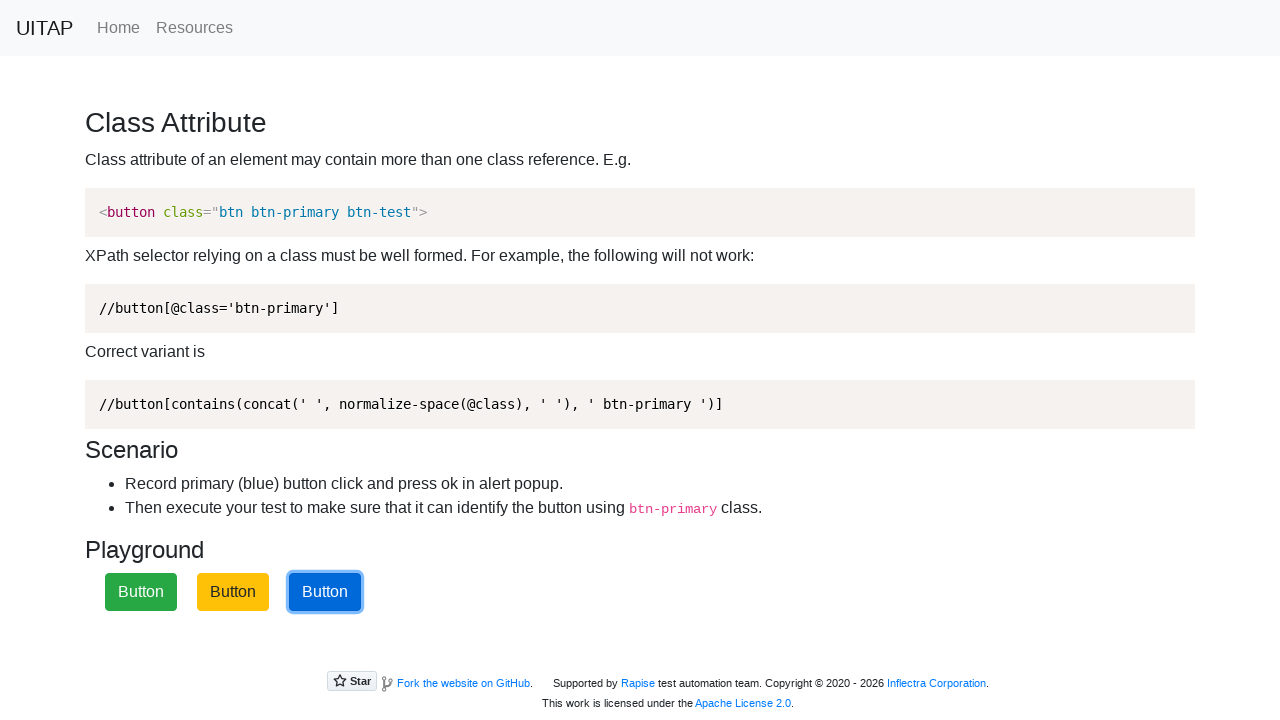